Tests keyboard navigation on GeeksforGeeks homepage by pressing arrow down keys three times and then arrow up once to scroll the page.

Starting URL: https://www.geeksforgeeks.org/

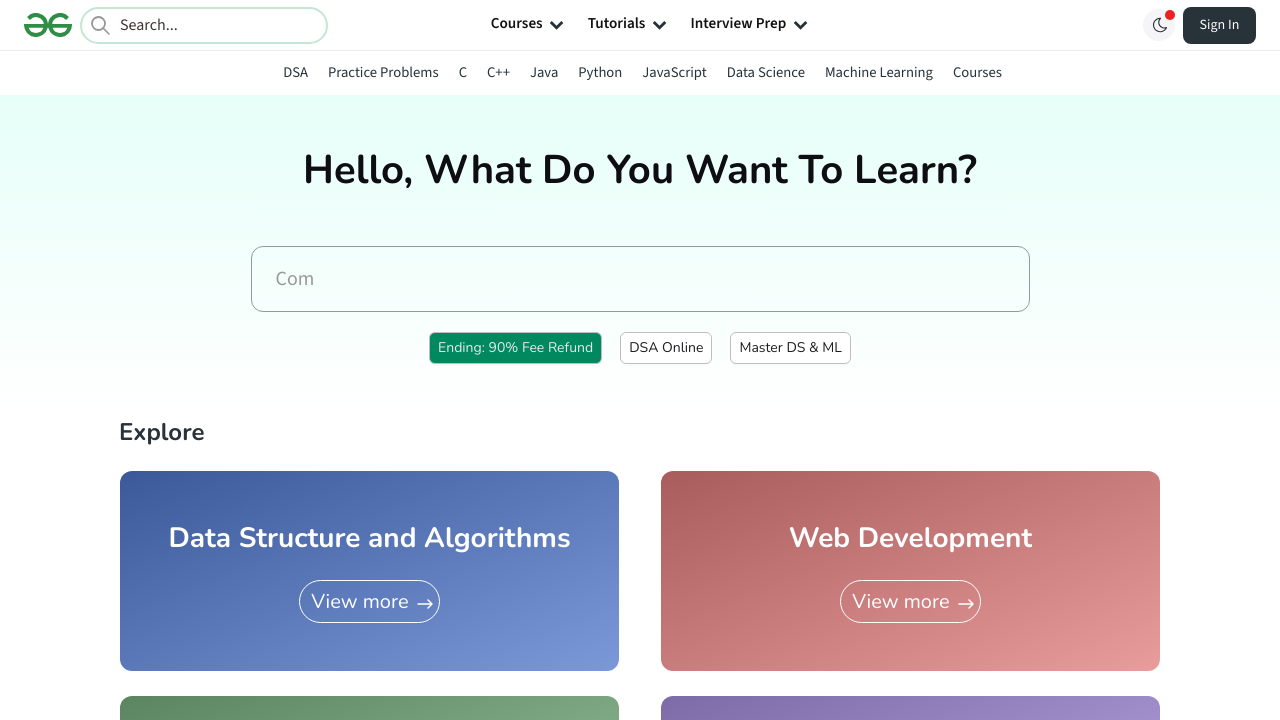

Pressed ArrowDown key to scroll down (1st press)
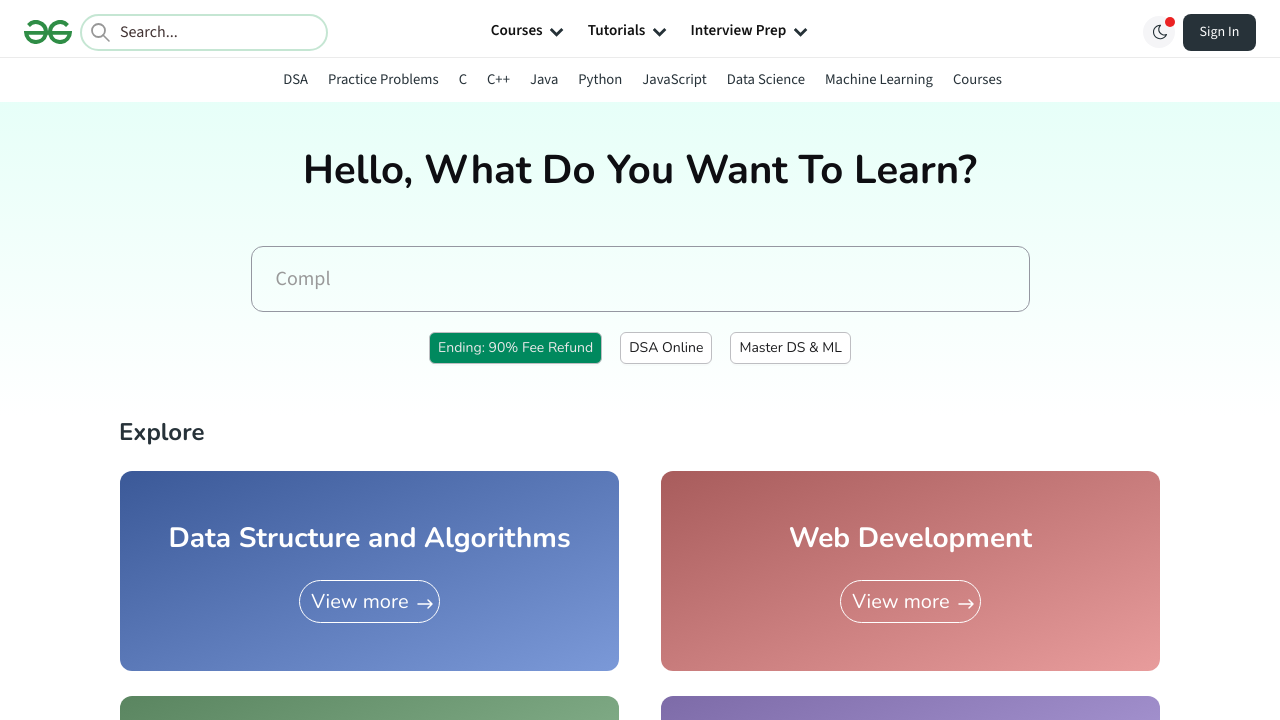

Pressed ArrowDown key to scroll down (2nd press)
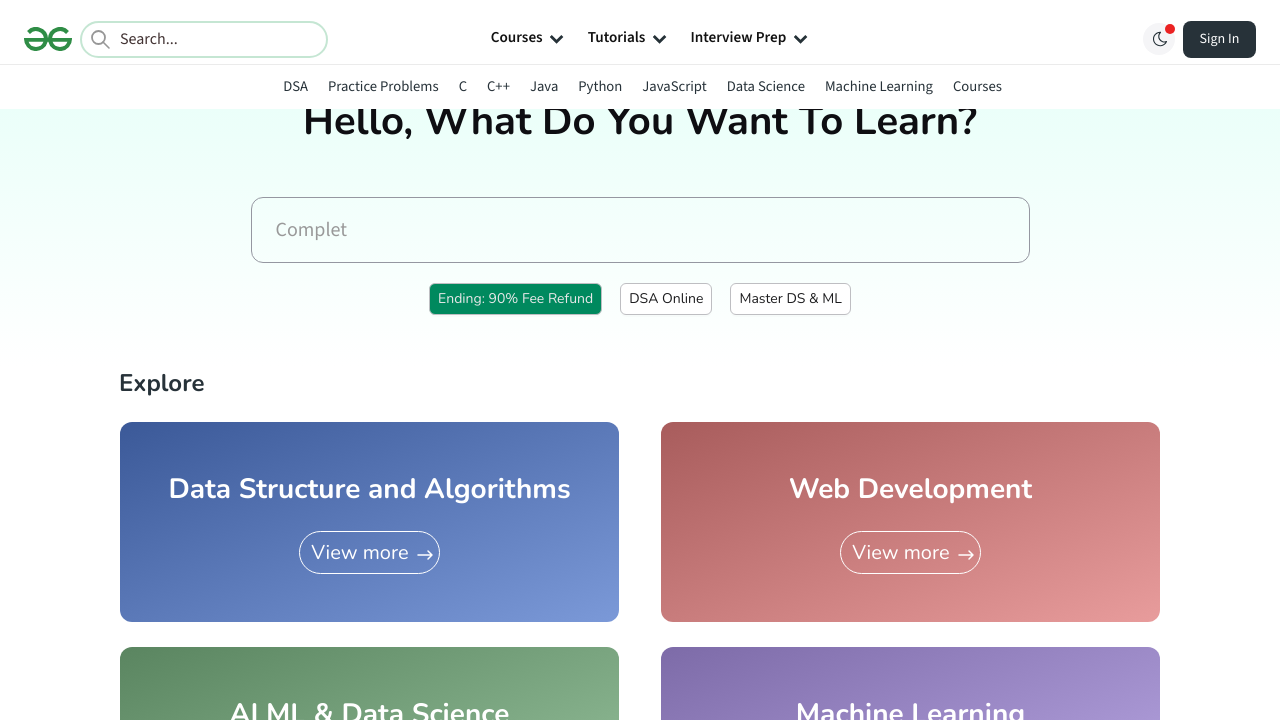

Pressed ArrowDown key to scroll down (3rd press)
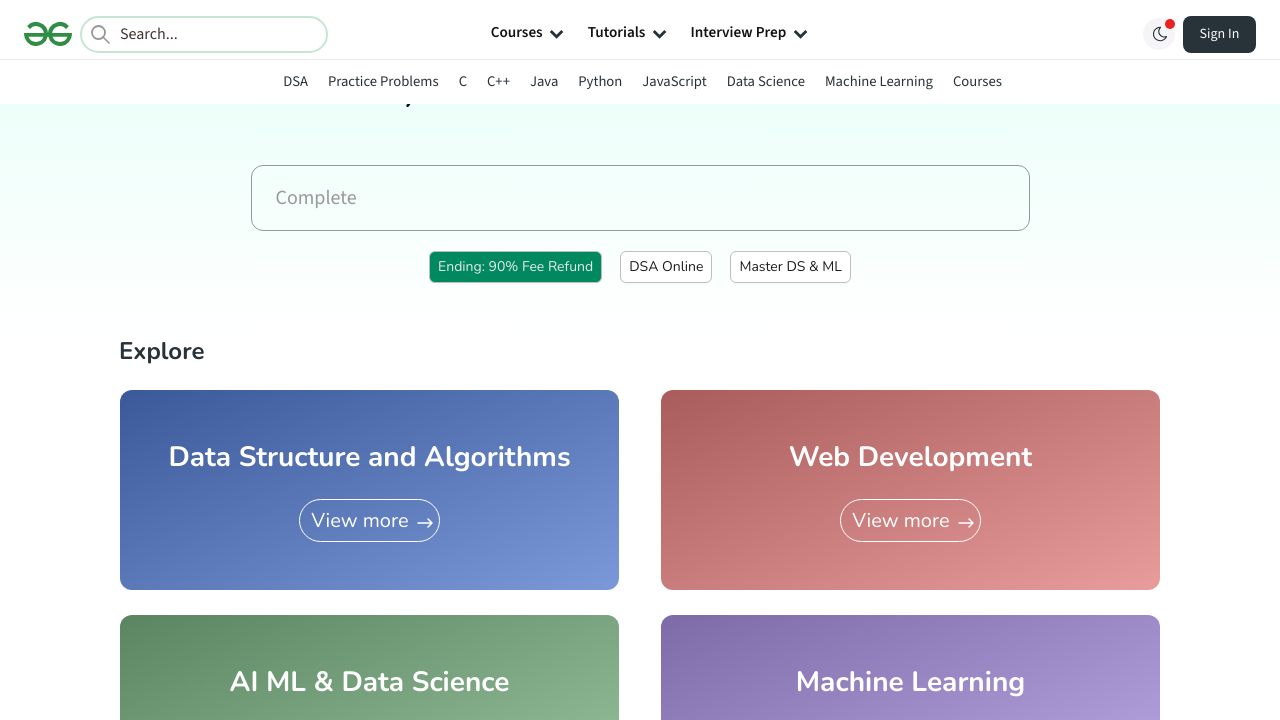

Pressed ArrowUp key to scroll up
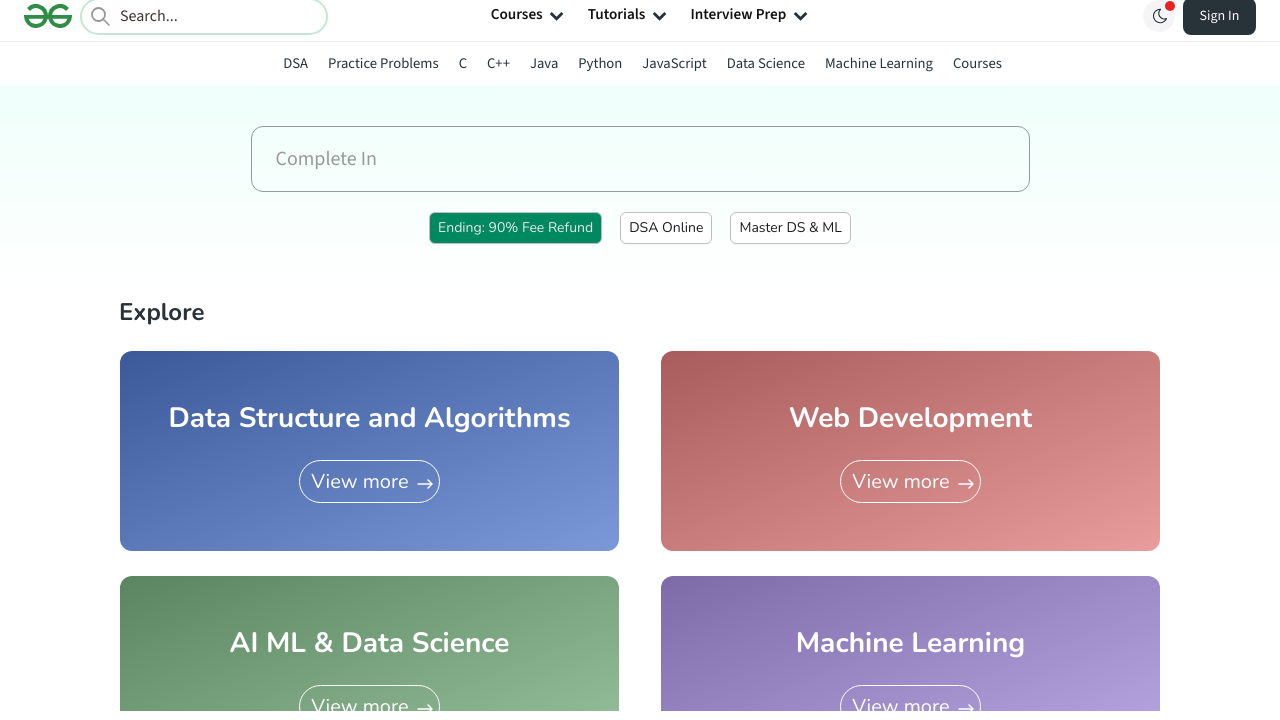

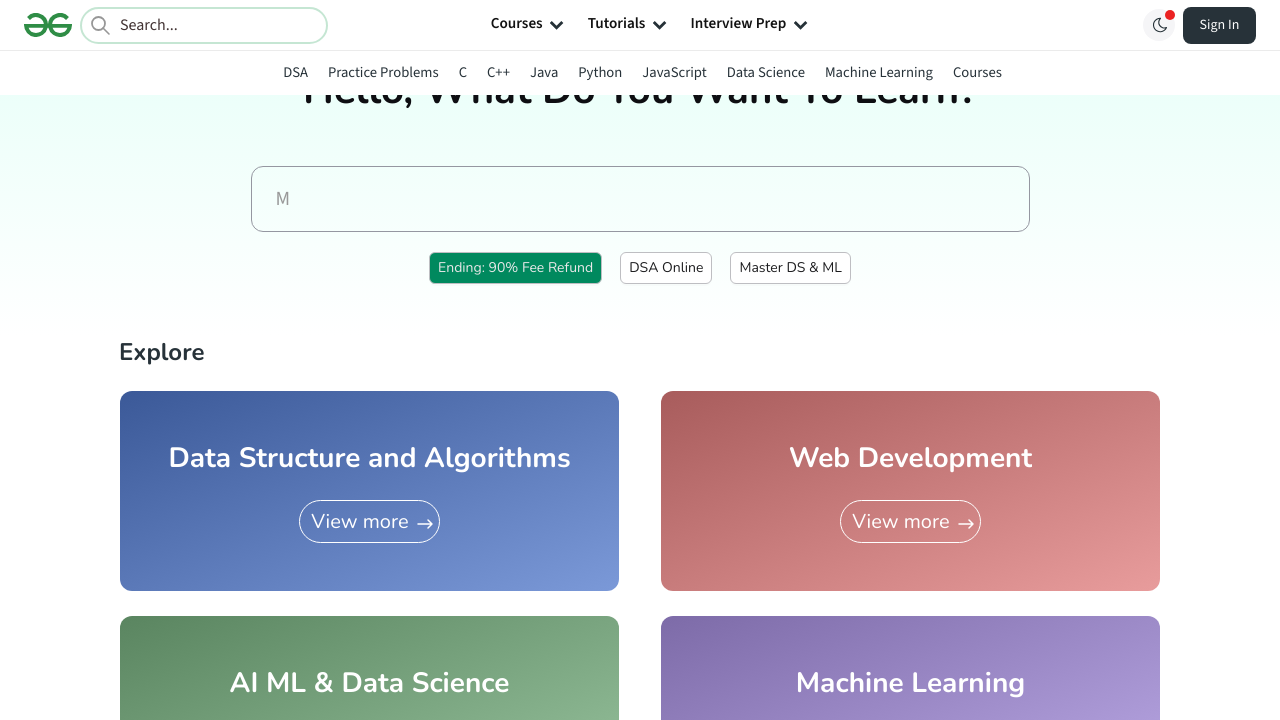